Tests navigation to the Text Box section on demoqa.com and fills in the Full Name field with a test value

Starting URL: https://demoqa.com/elements

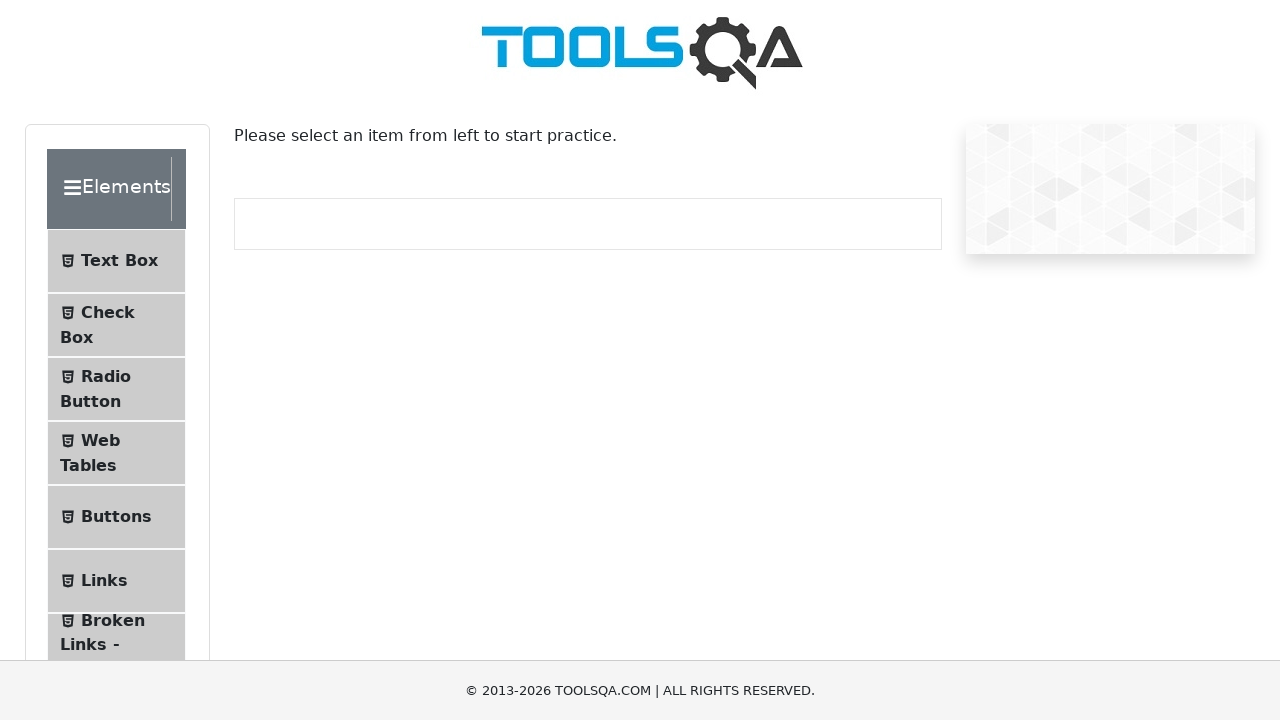

Clicked on 'Text Box' link to navigate to the text box form at (119, 261) on text=Text Box
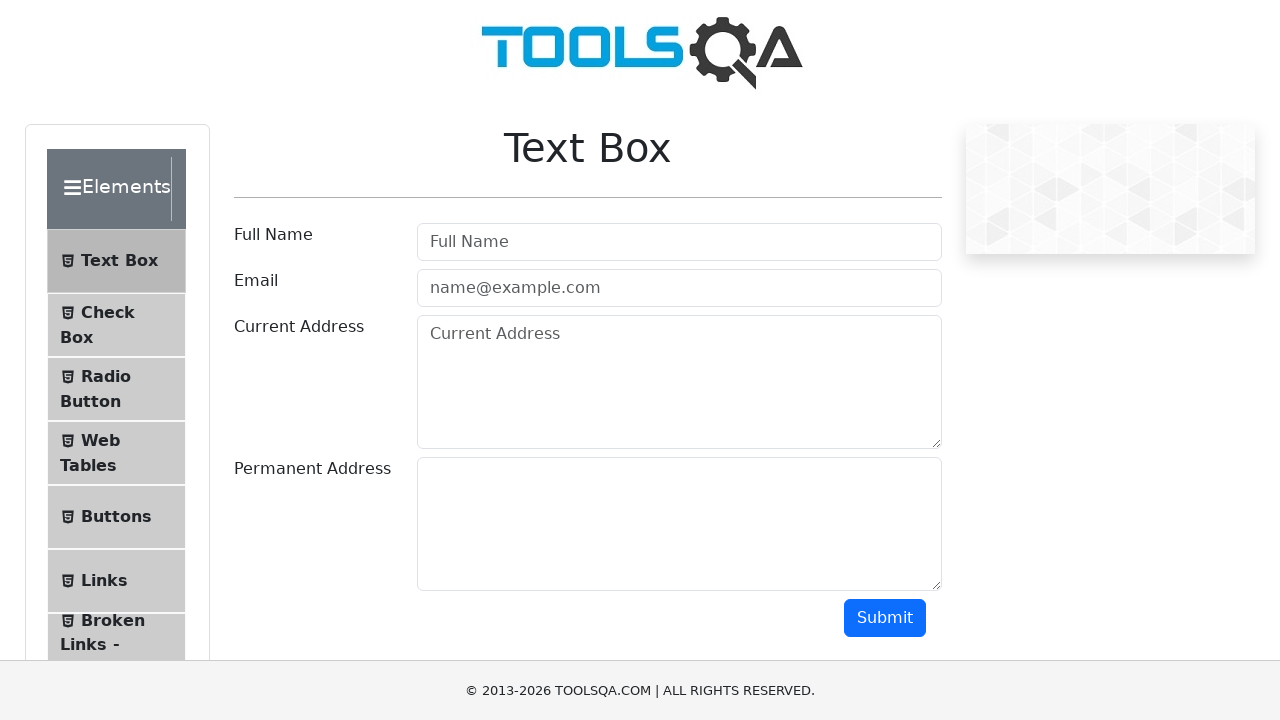

Filled Full Name field with 'Andrew Boyce' on #userName
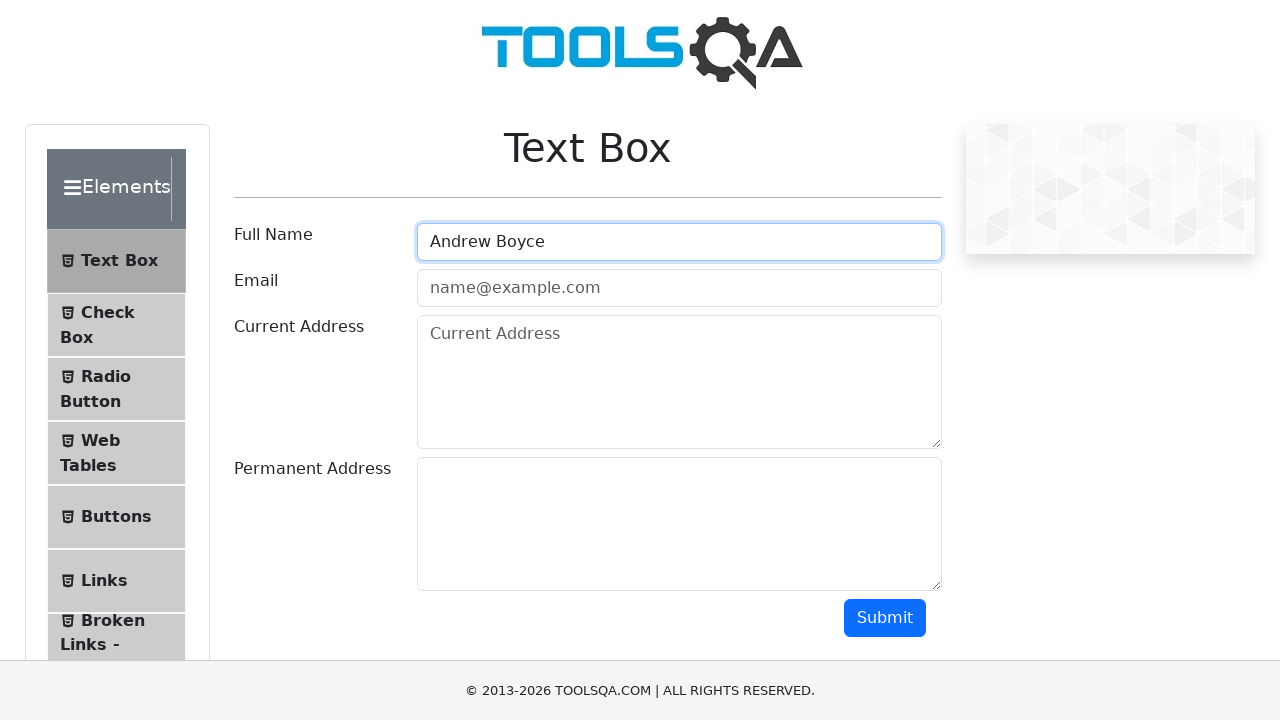

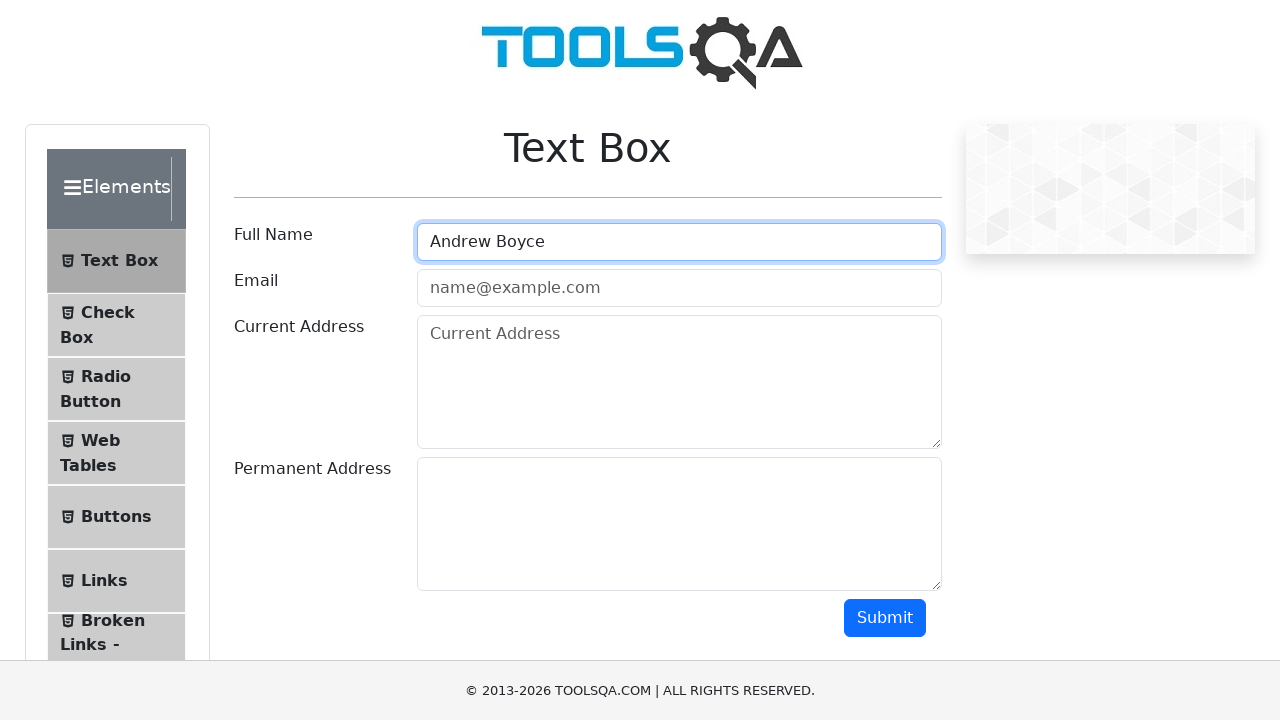